Navigates to the OrangeHRM demo site login page and verifies it loads successfully

Starting URL: https://opensource-demo.orangehrmlive.com/

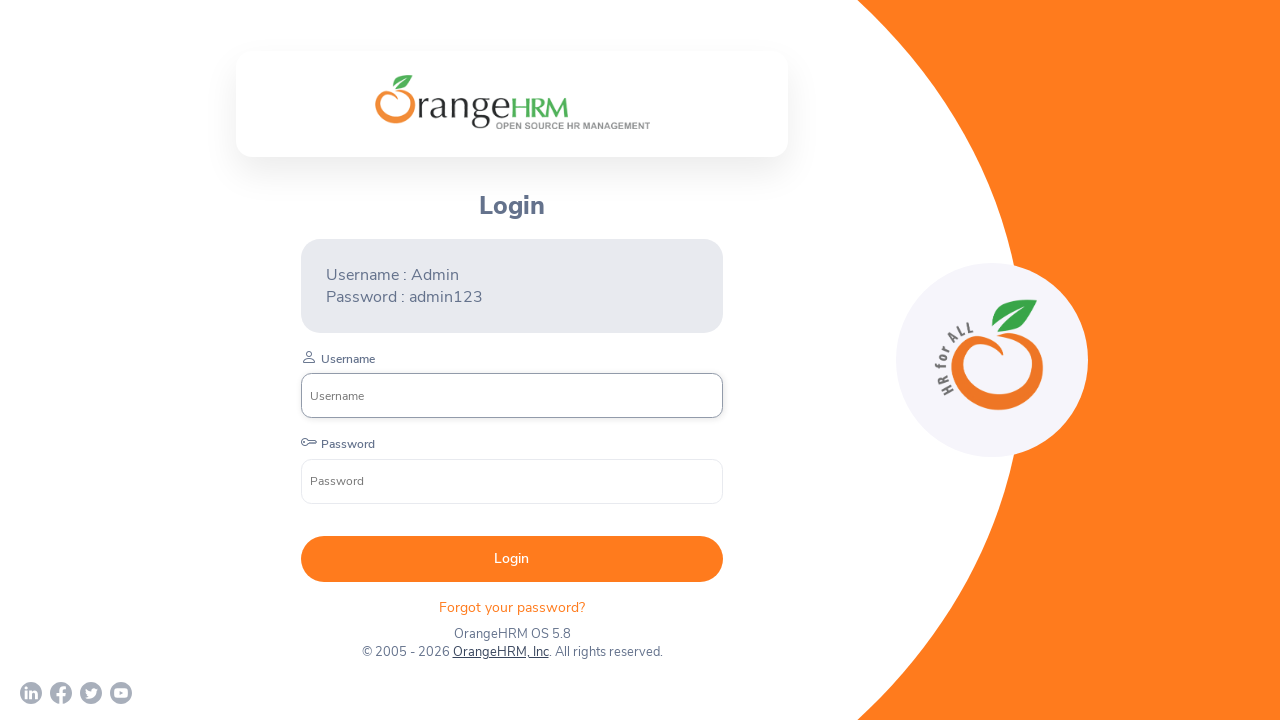

OrangeHRM login page loaded successfully - username input field is visible
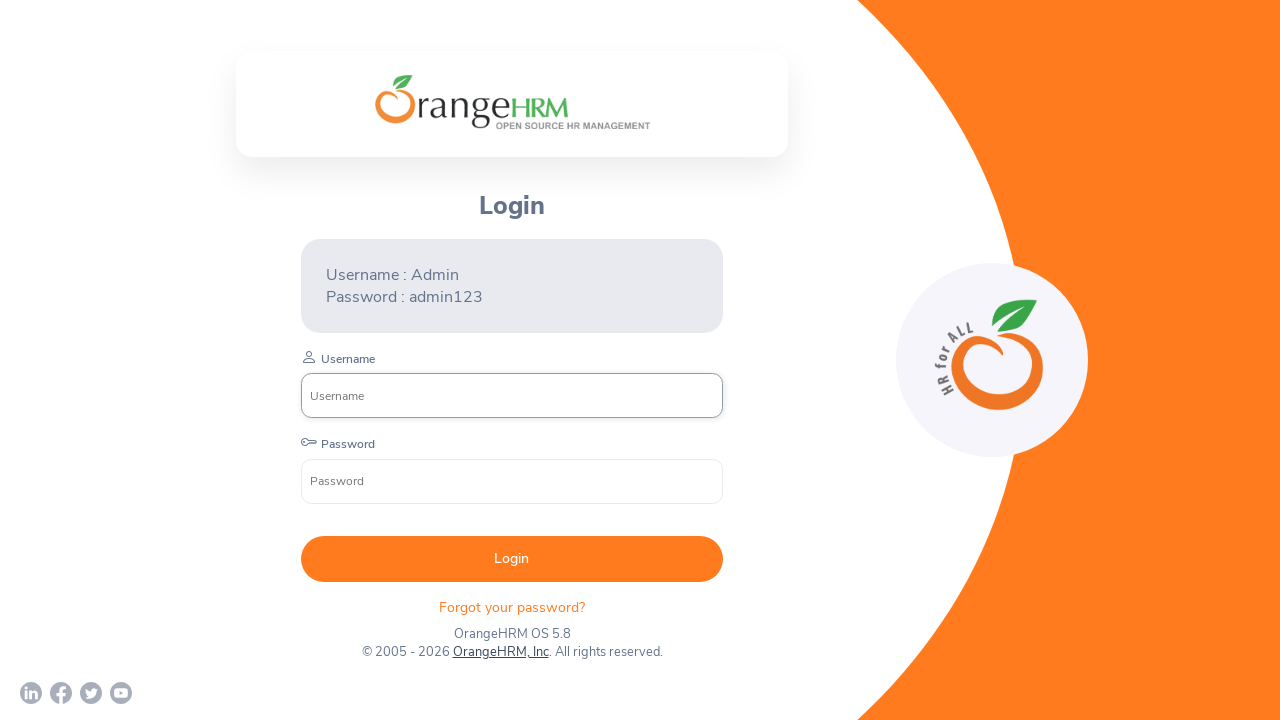

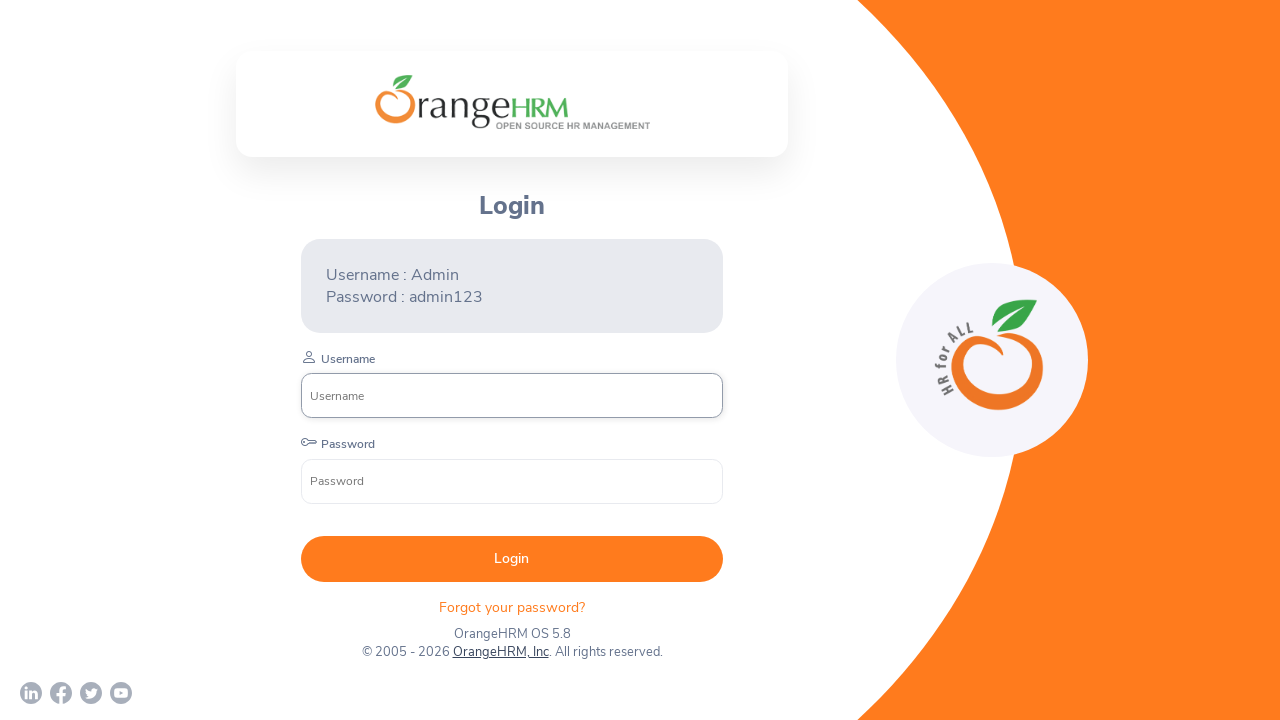